Tests keyboard input events by sending keys and performing keyboard shortcuts with CTRL key combinations

Starting URL: https://www.training-support.net/selenium/input-events

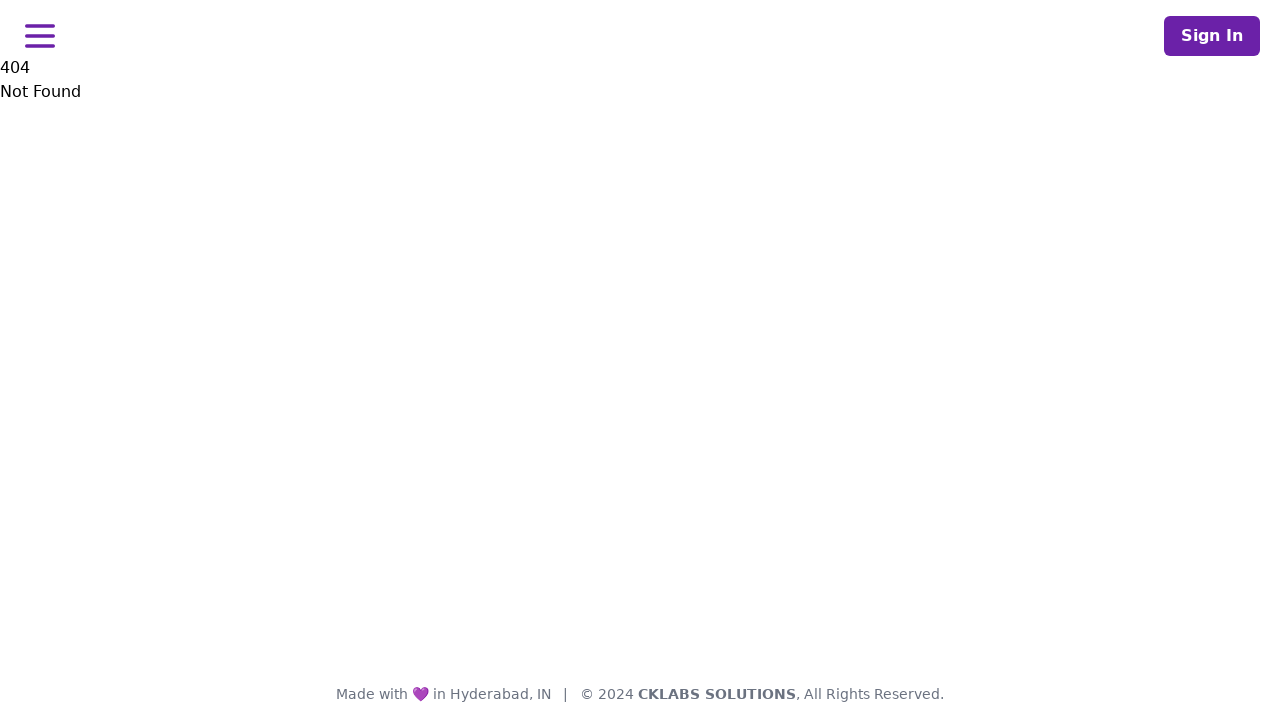

Pressed 'A' key
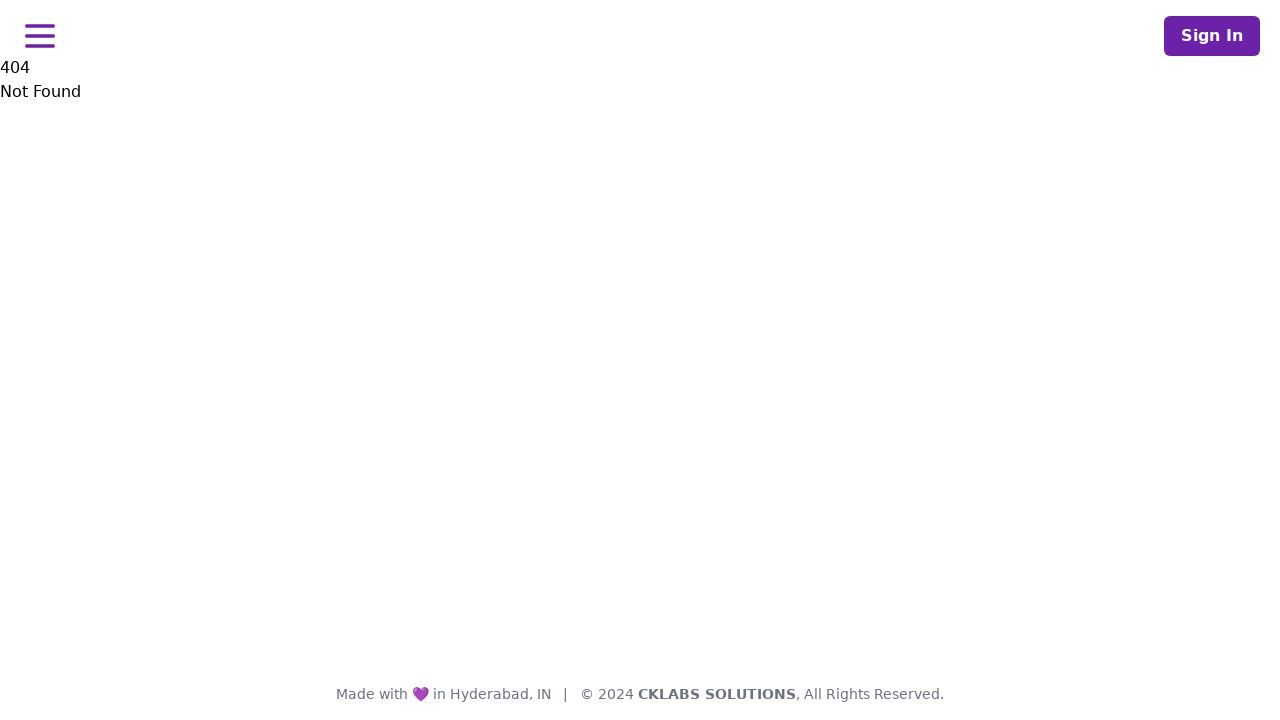

Held down Control key
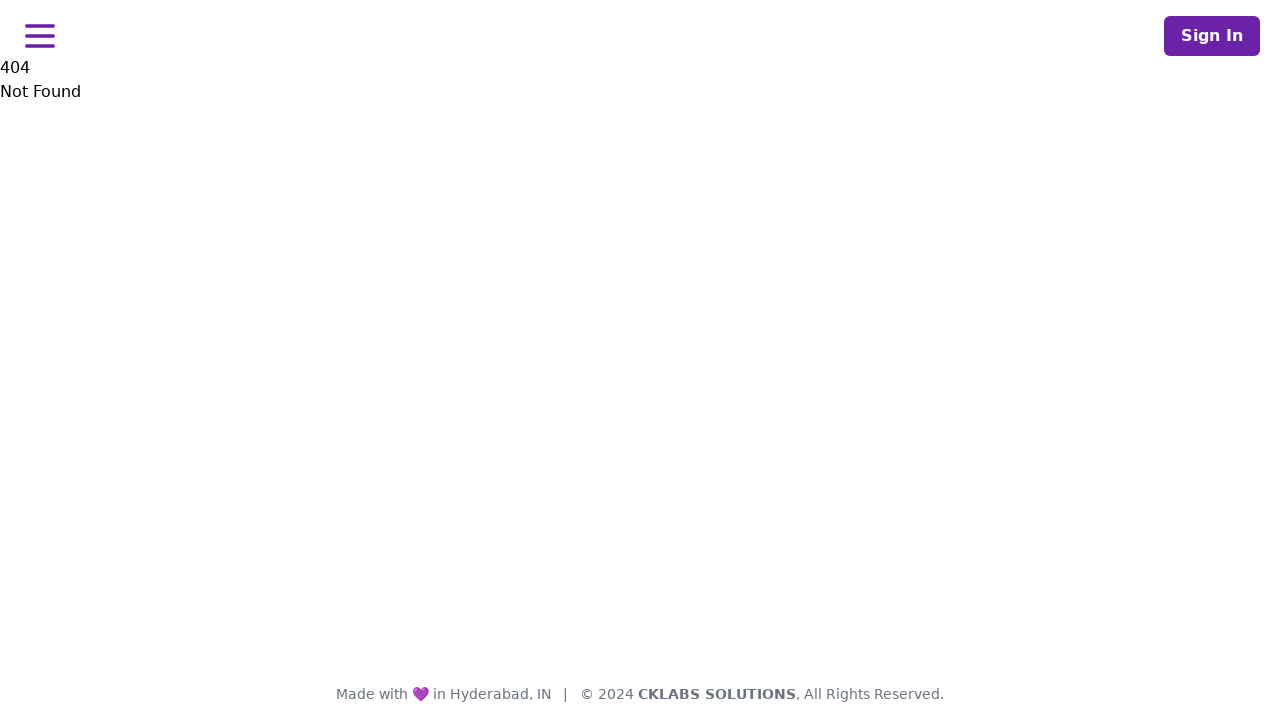

Pressed 'a' key (CTRL+A select all shortcut)
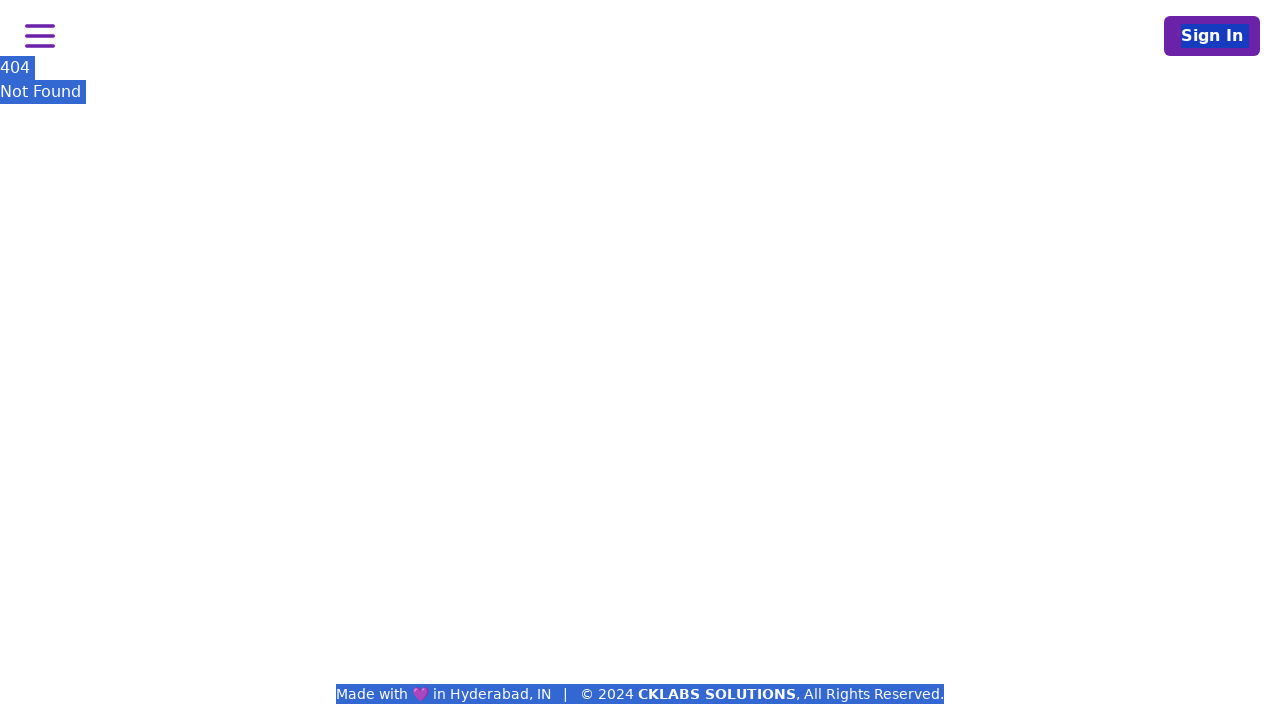

Pressed 'c' key (CTRL+C copy shortcut)
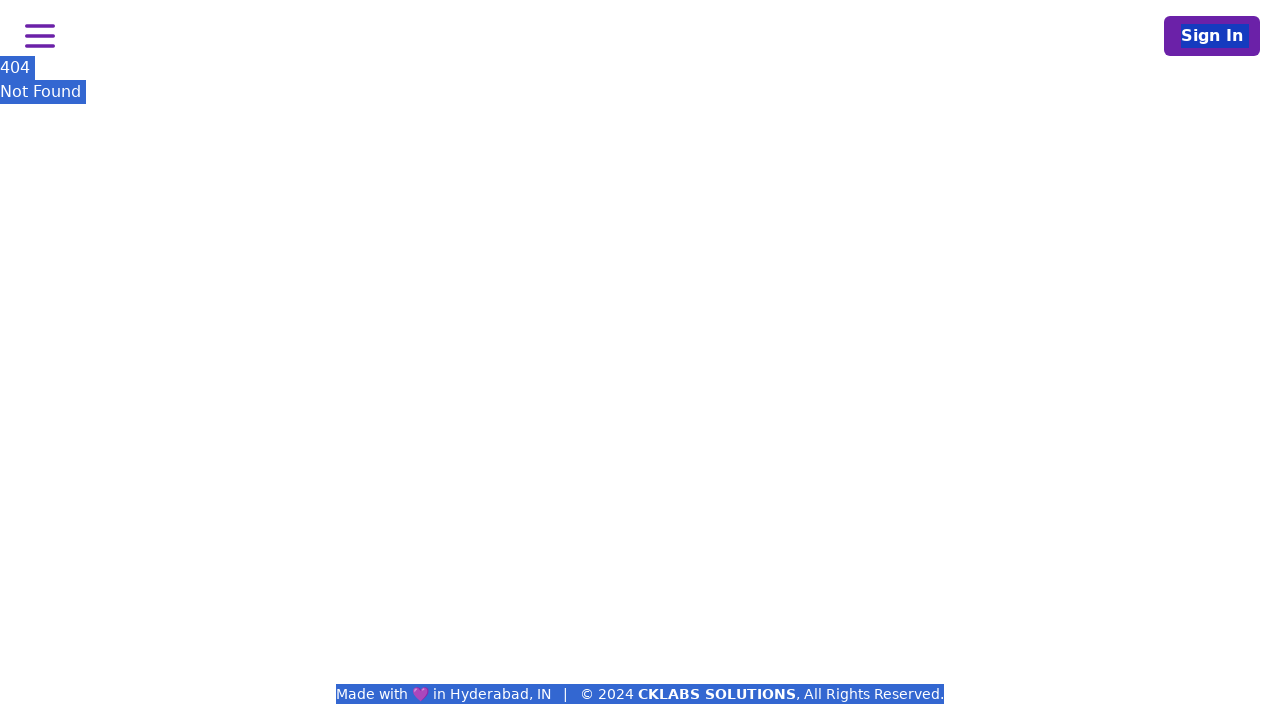

Released Control key
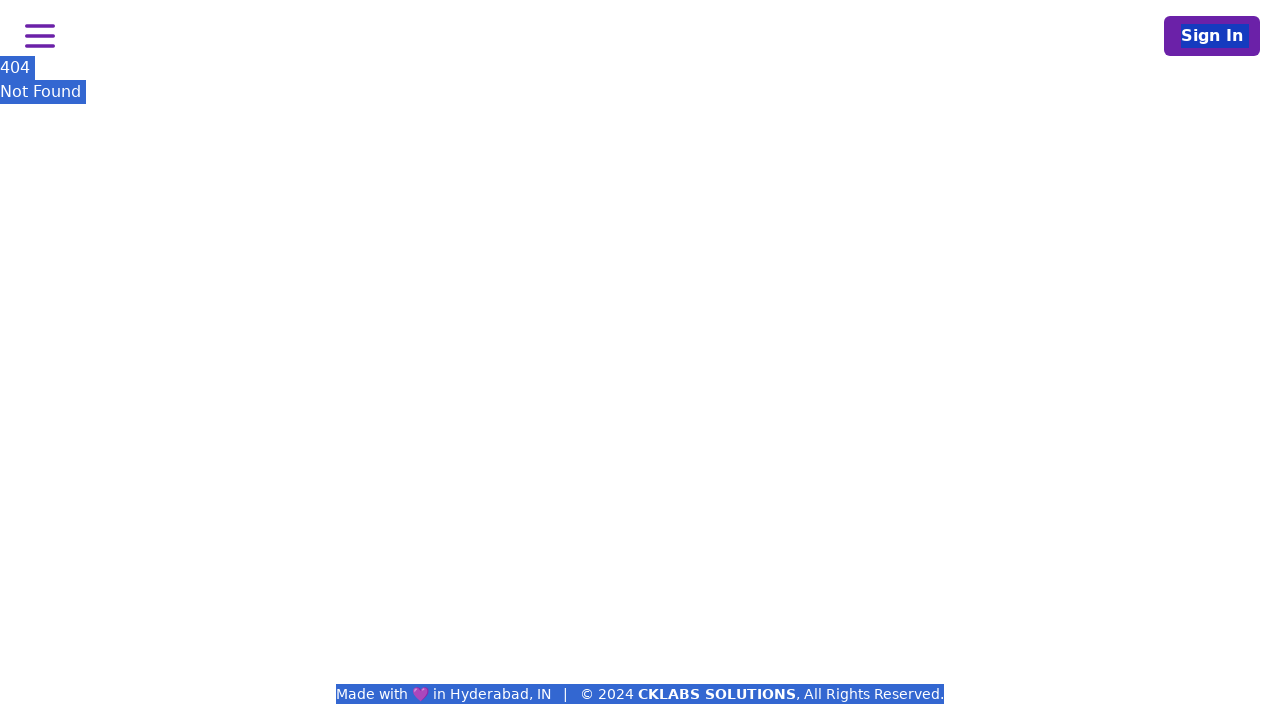

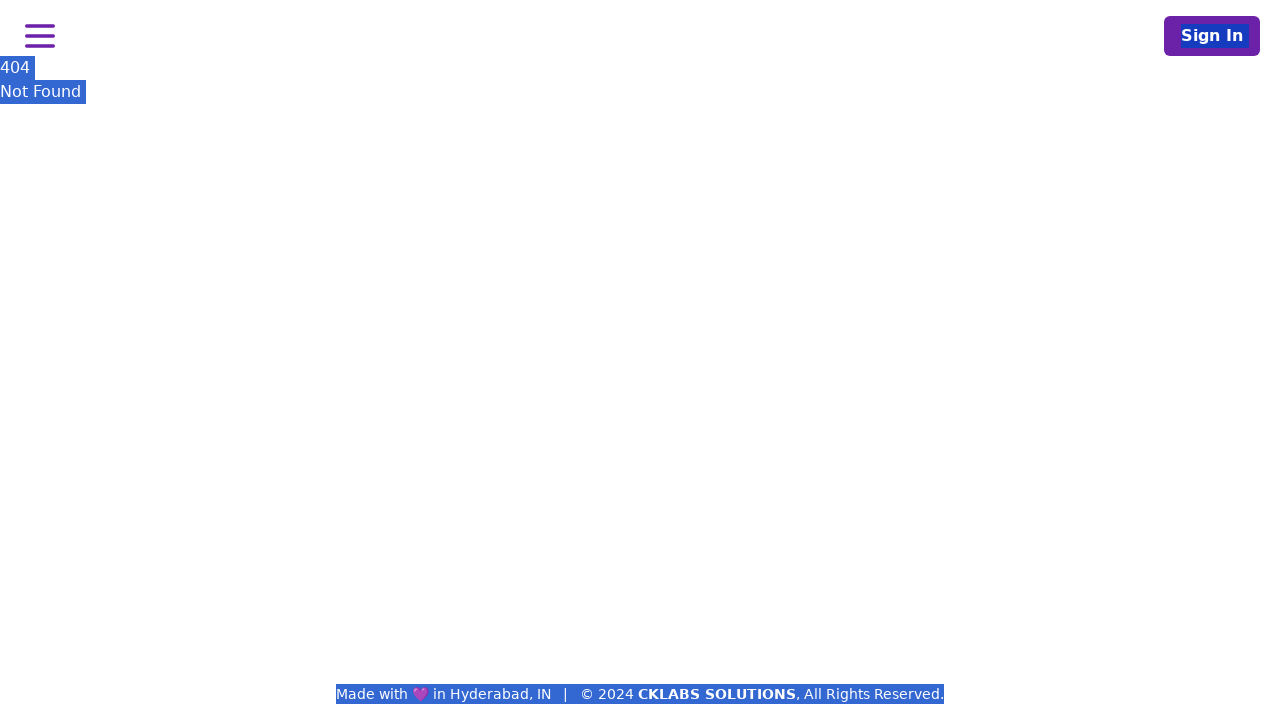